Tests mouse hover functionality by hovering over a button to reveal a dropdown menu, then clicking on the "Reload" link within the hover menu.

Starting URL: https://rahulshettyacademy.com/AutomationPractice/

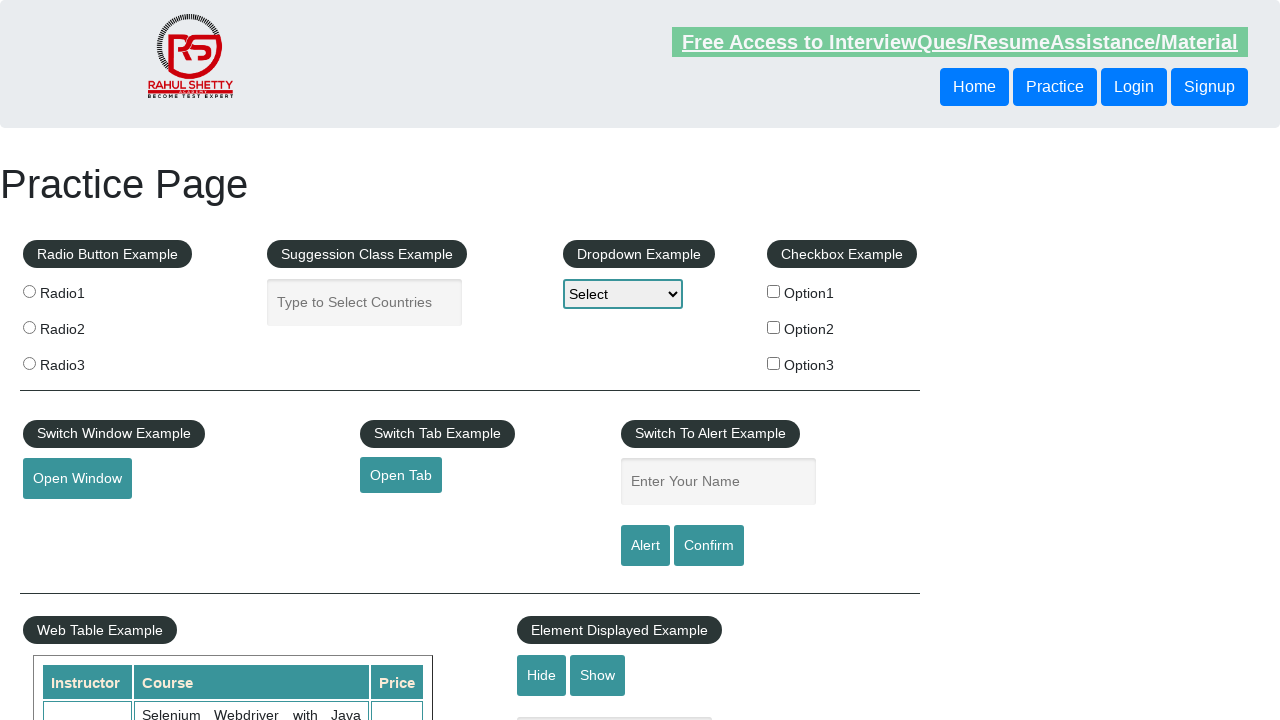

Navigated to AutomationPractice page
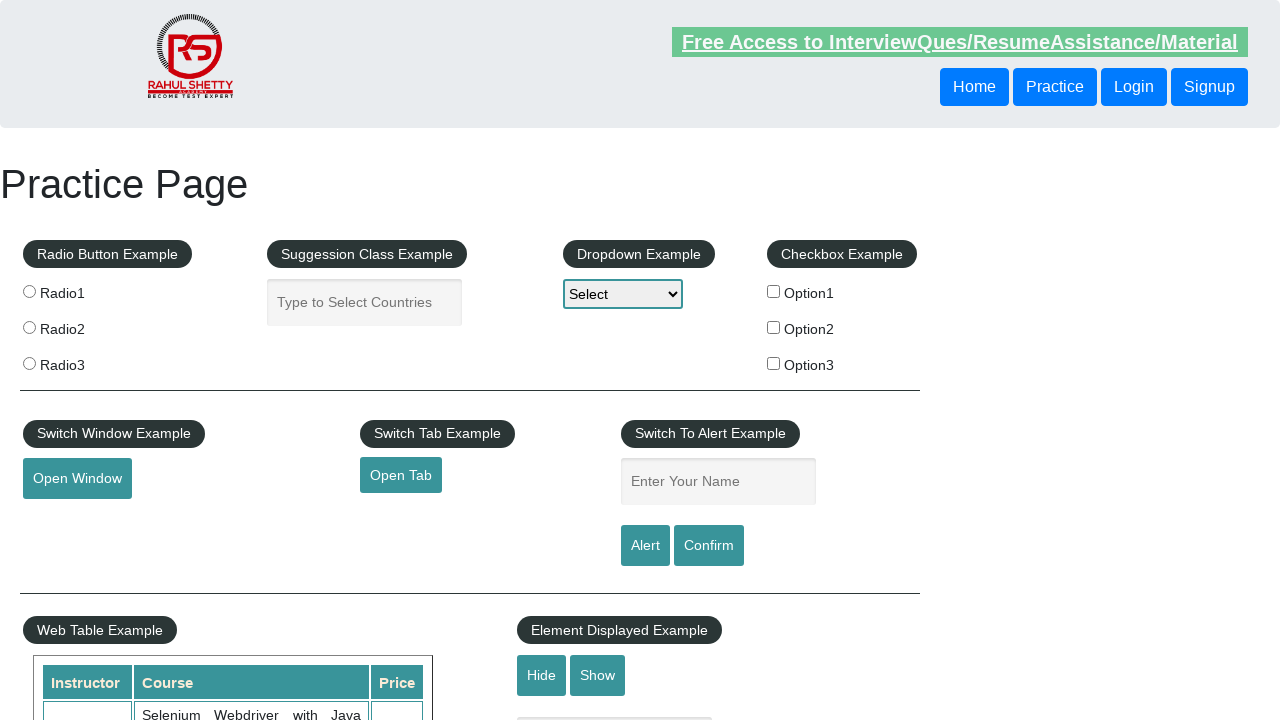

Hovered over mouse hover button to reveal dropdown menu at (83, 361) on button#mousehover
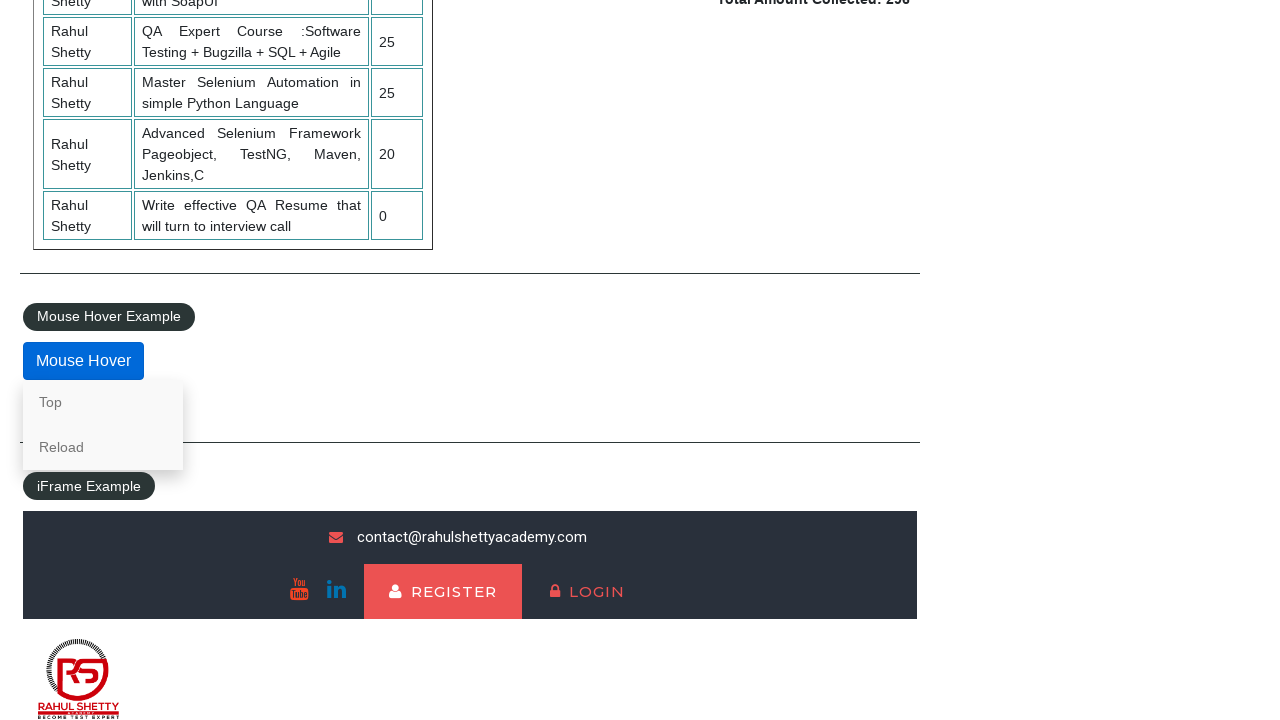

Clicked on the 'Reload' link in the hover menu at (103, 447) on a:text('Reload')
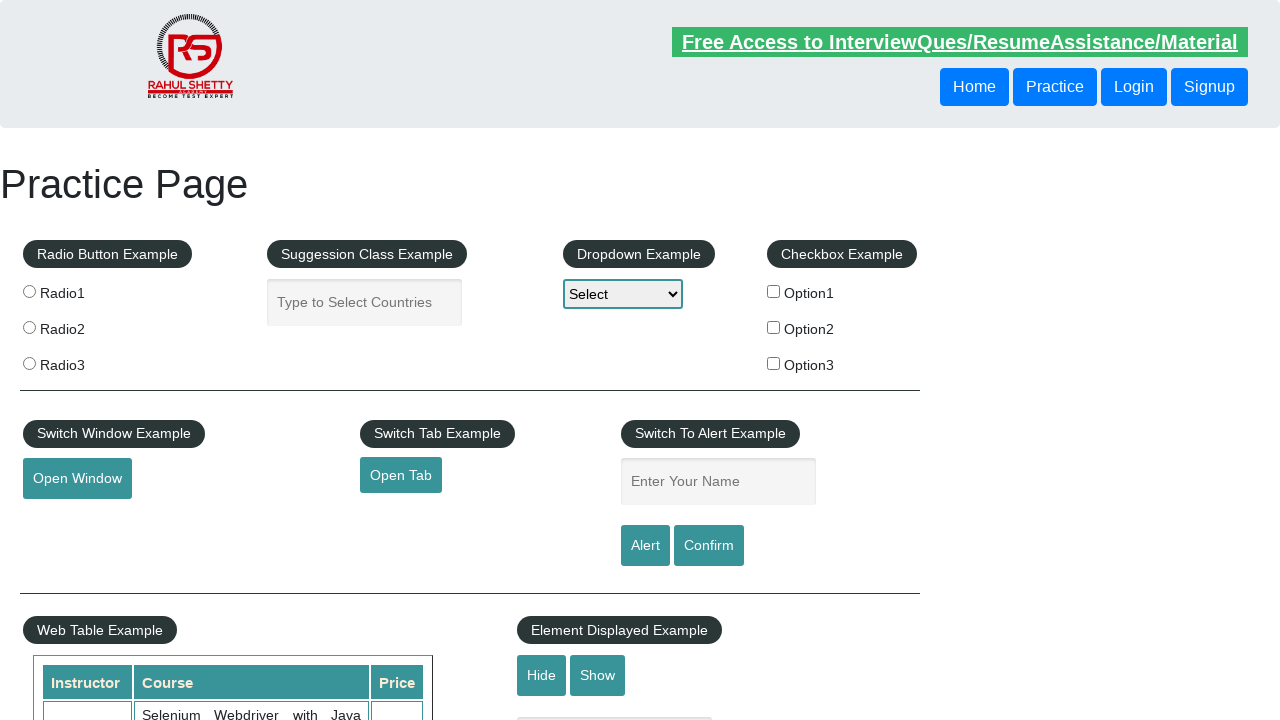

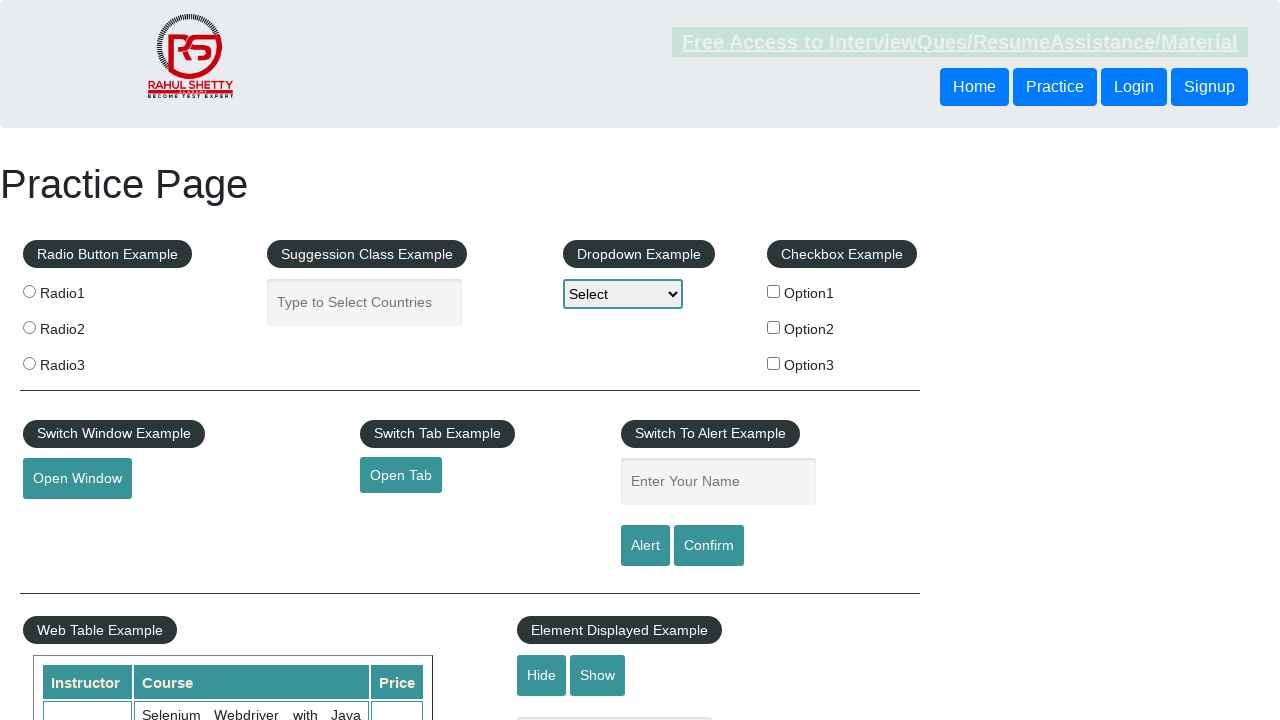